Tests adding specific grocery items (Cucumber, Brocolli, Beetroot) to a shopping cart by iterating through product listings and clicking "Add to cart" buttons for matching items.

Starting URL: https://rahulshettyacademy.com/seleniumPractise/

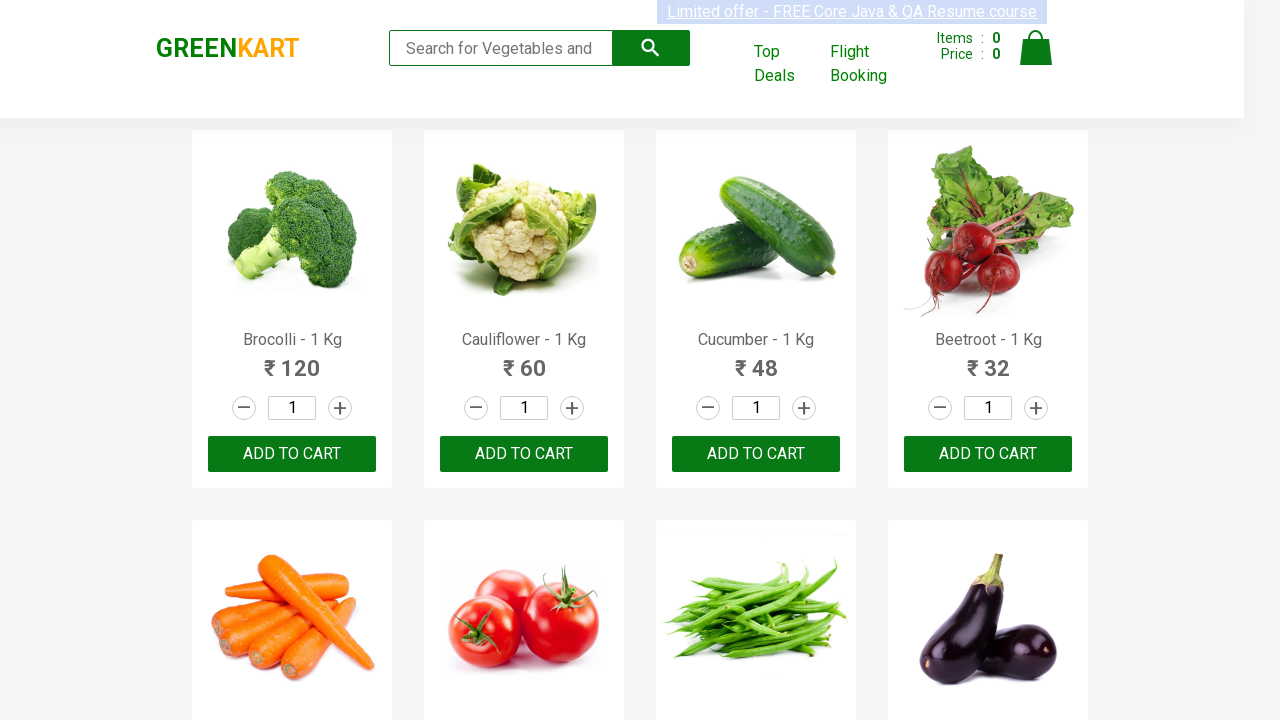

Waited for product listings to load
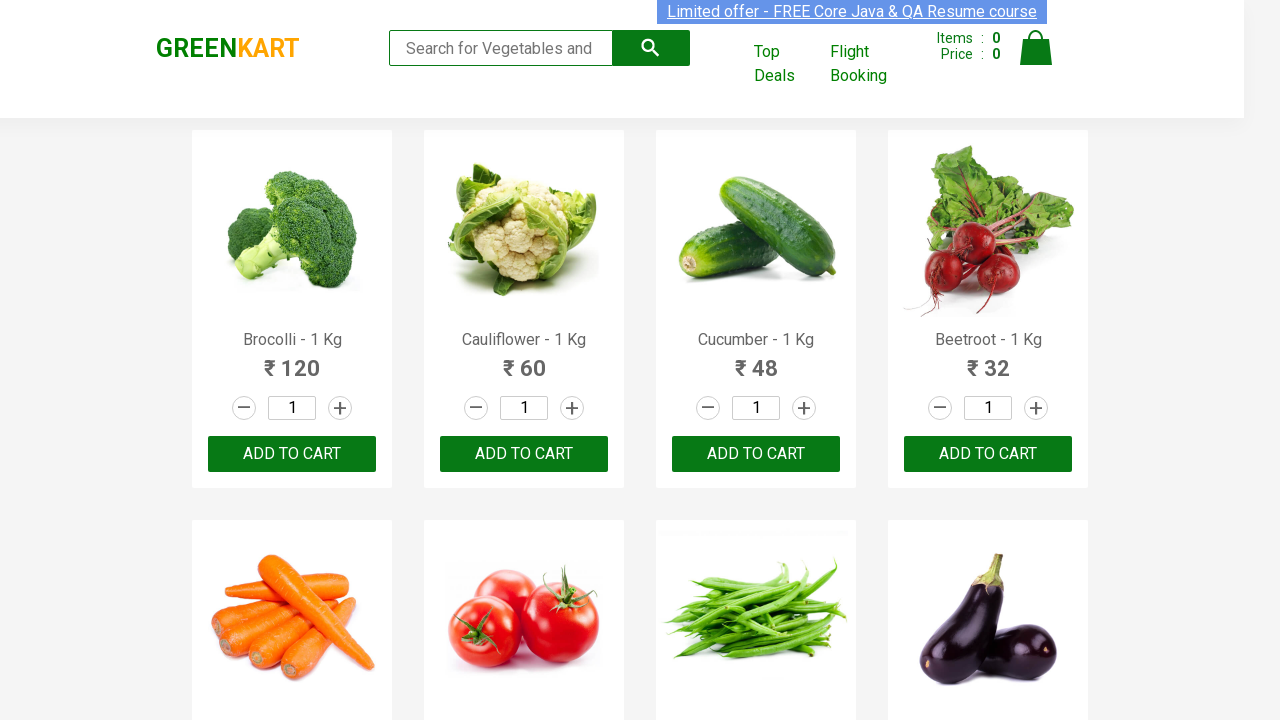

Retrieved all product elements from page
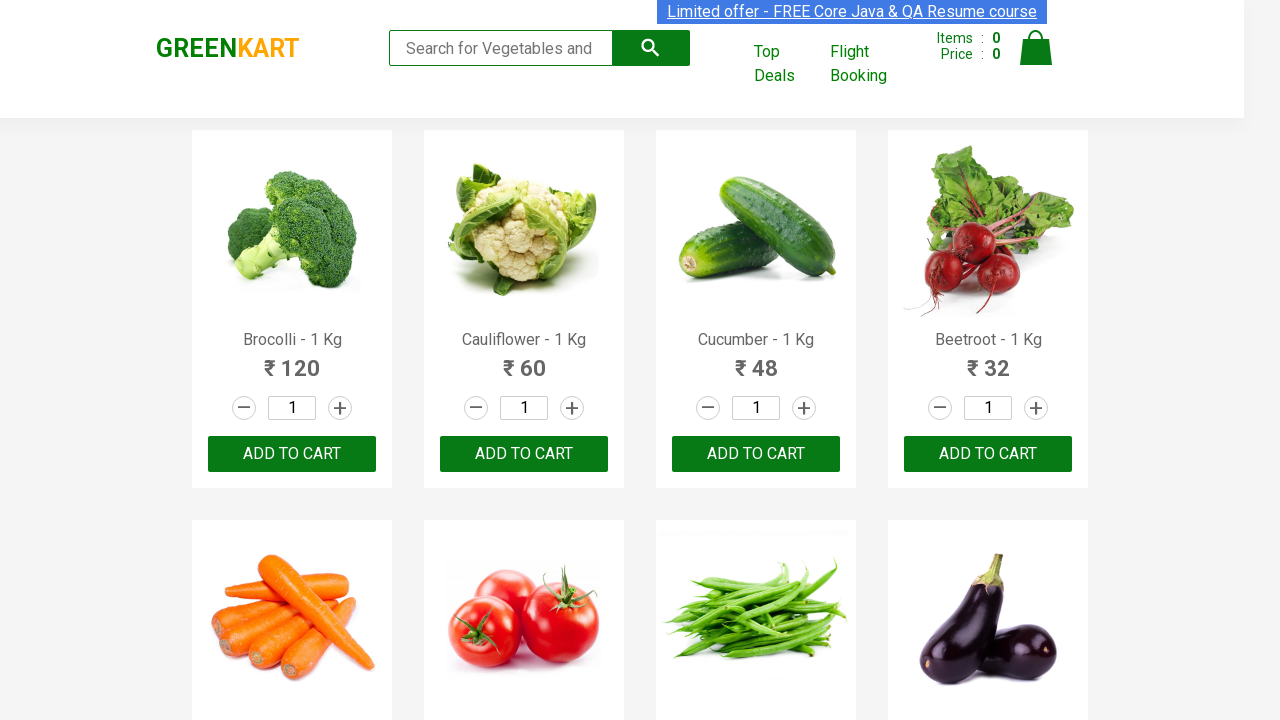

Added 'Brocolli' to cart at (292, 454) on xpath=//div[@class='product-action']/button >> nth=0
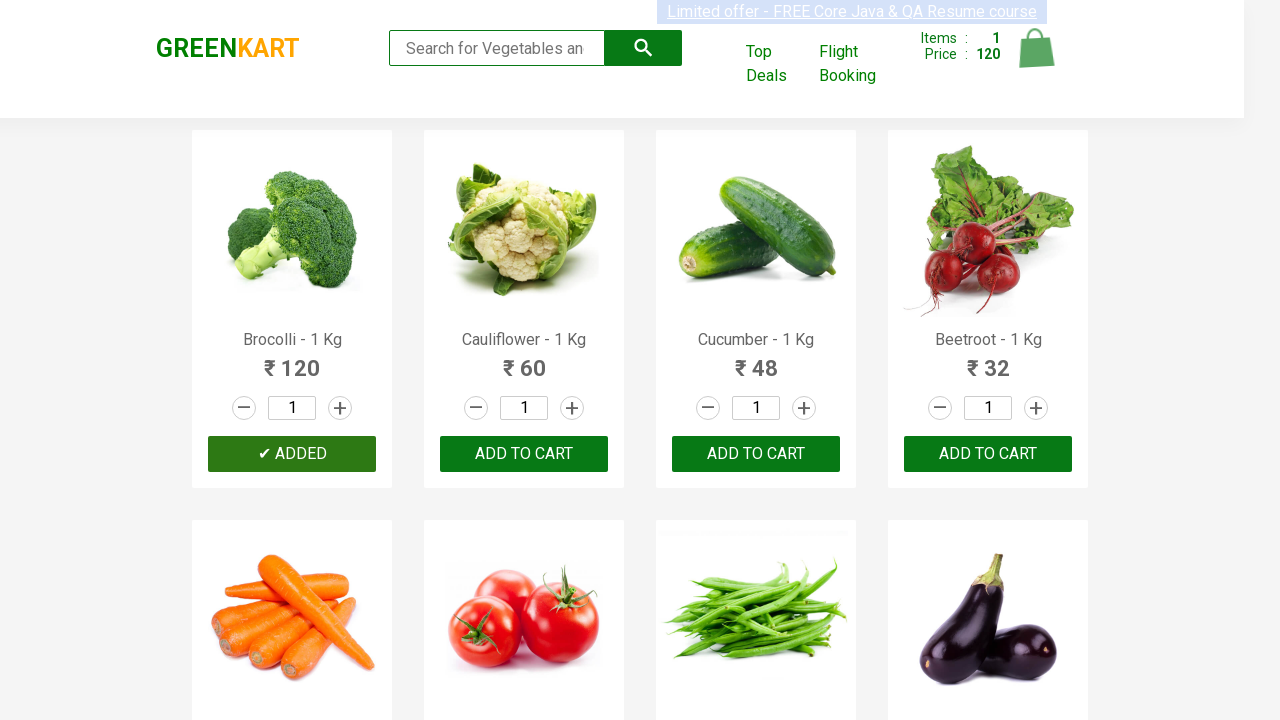

Added 'Cucumber' to cart at (756, 454) on xpath=//div[@class='product-action']/button >> nth=2
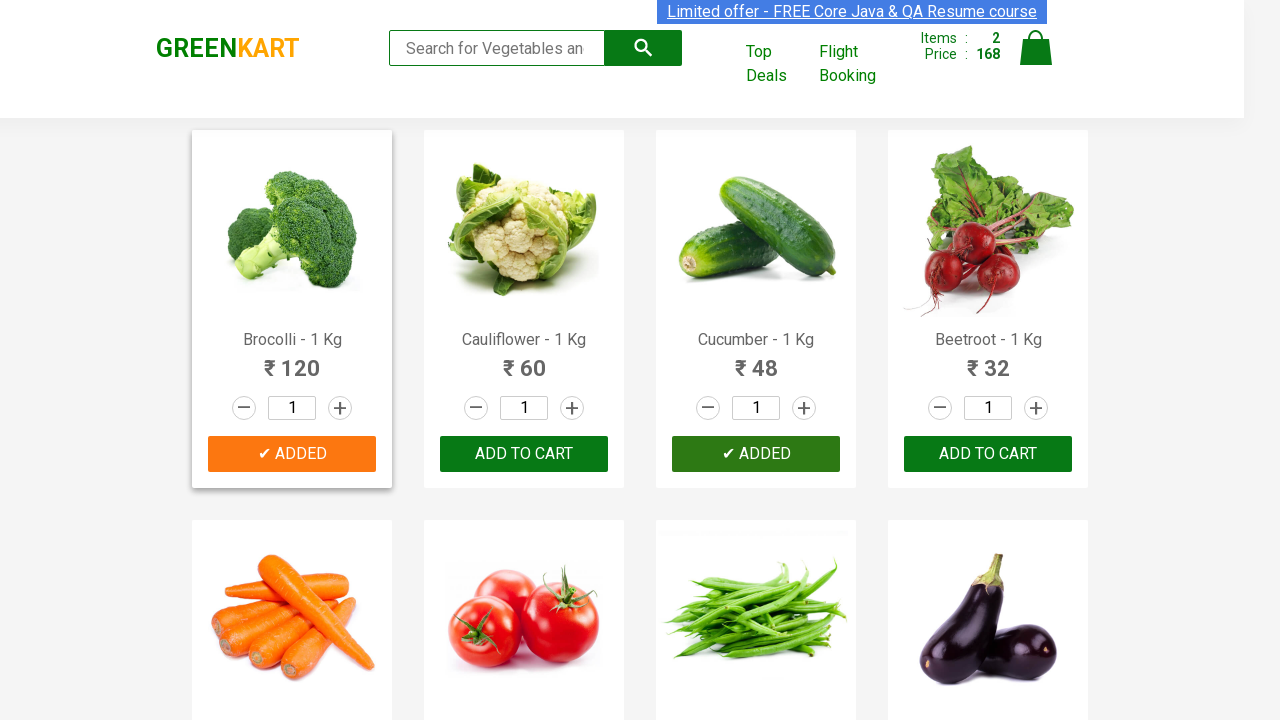

Added 'Beetroot' to cart at (988, 454) on xpath=//div[@class='product-action']/button >> nth=3
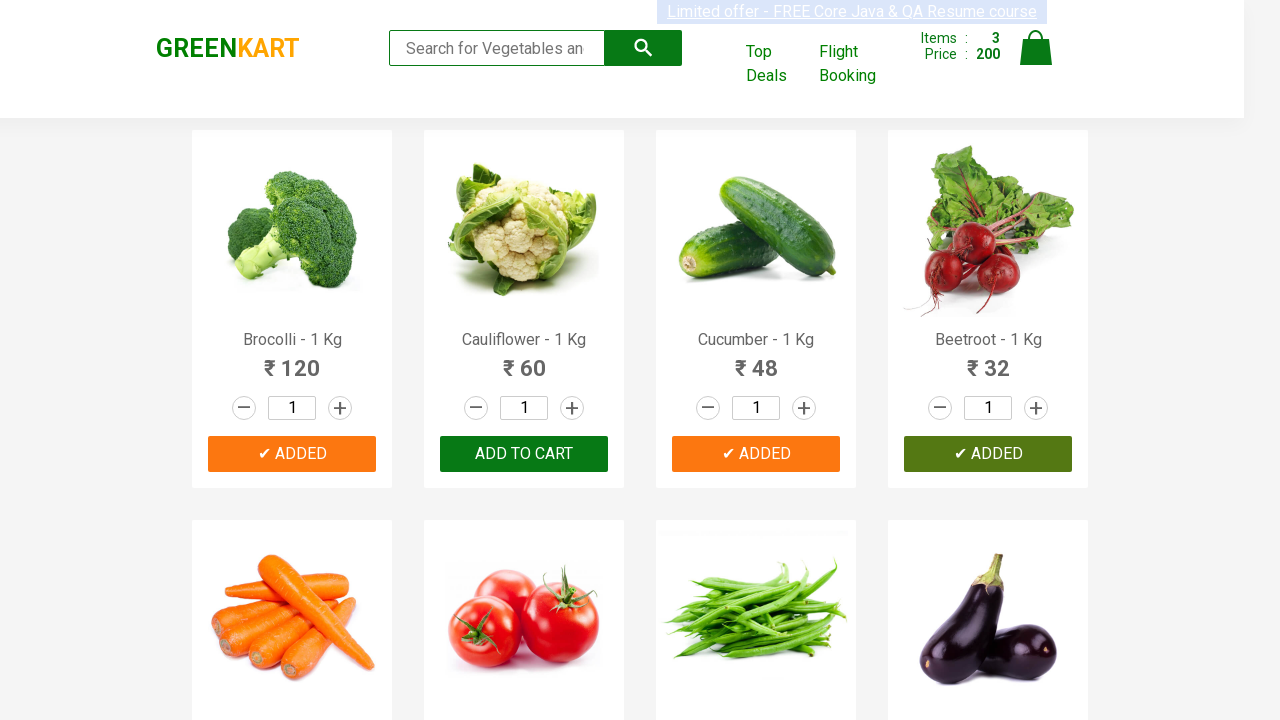

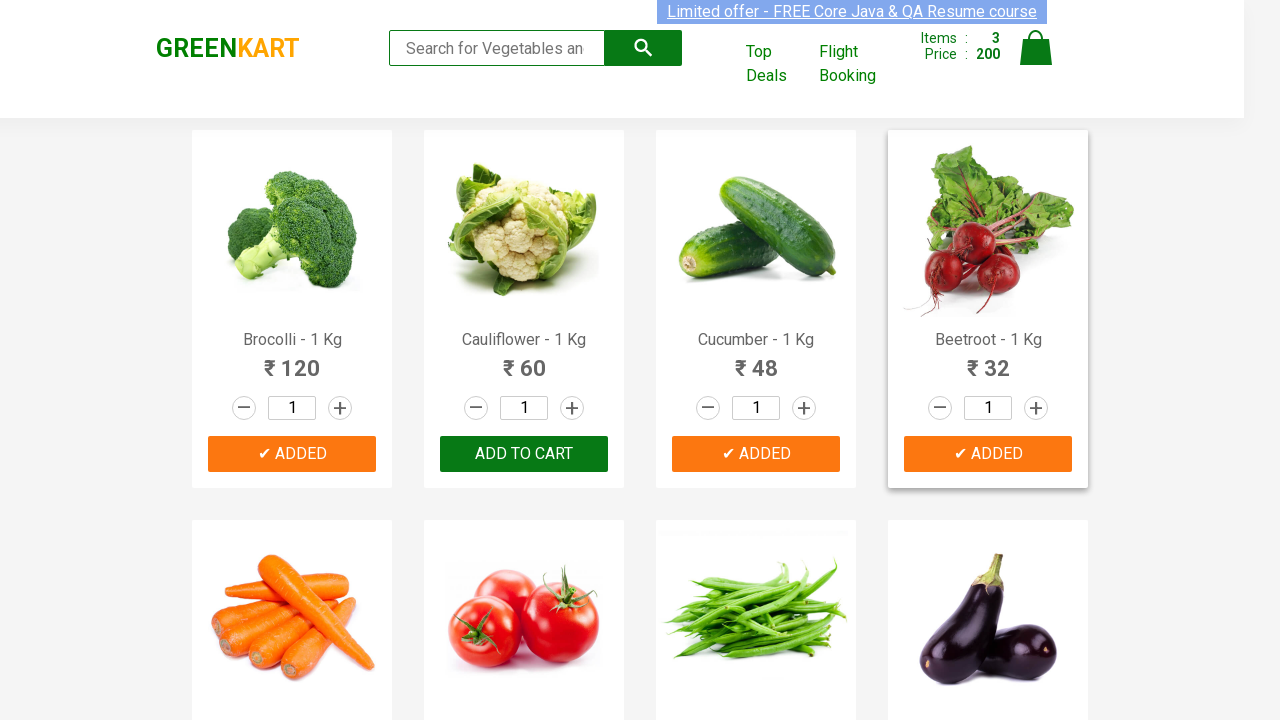